Navigates to an AlexaMaster page and opens a Chrome Web Store extension page in a new tab, then switches to that tab.

Starting URL: https://www.alexamaster.net/Master/157701

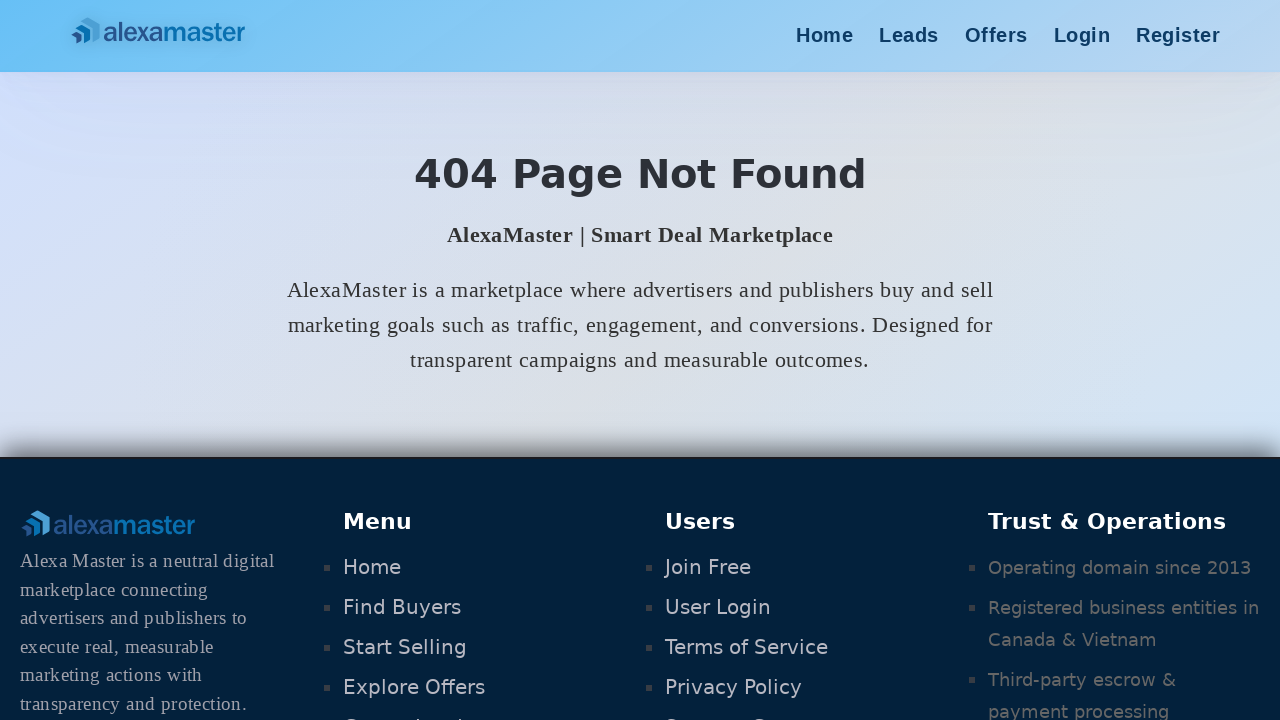

Navigated to AlexaMaster page
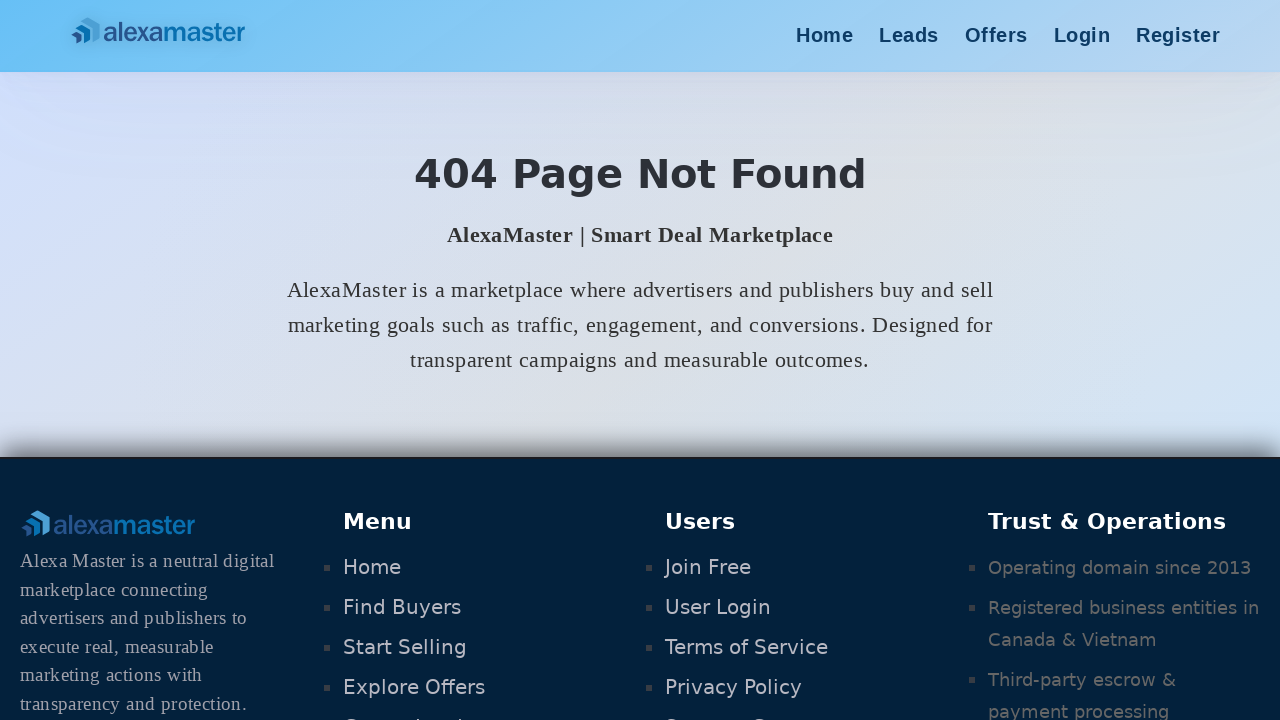

Opened a new tab
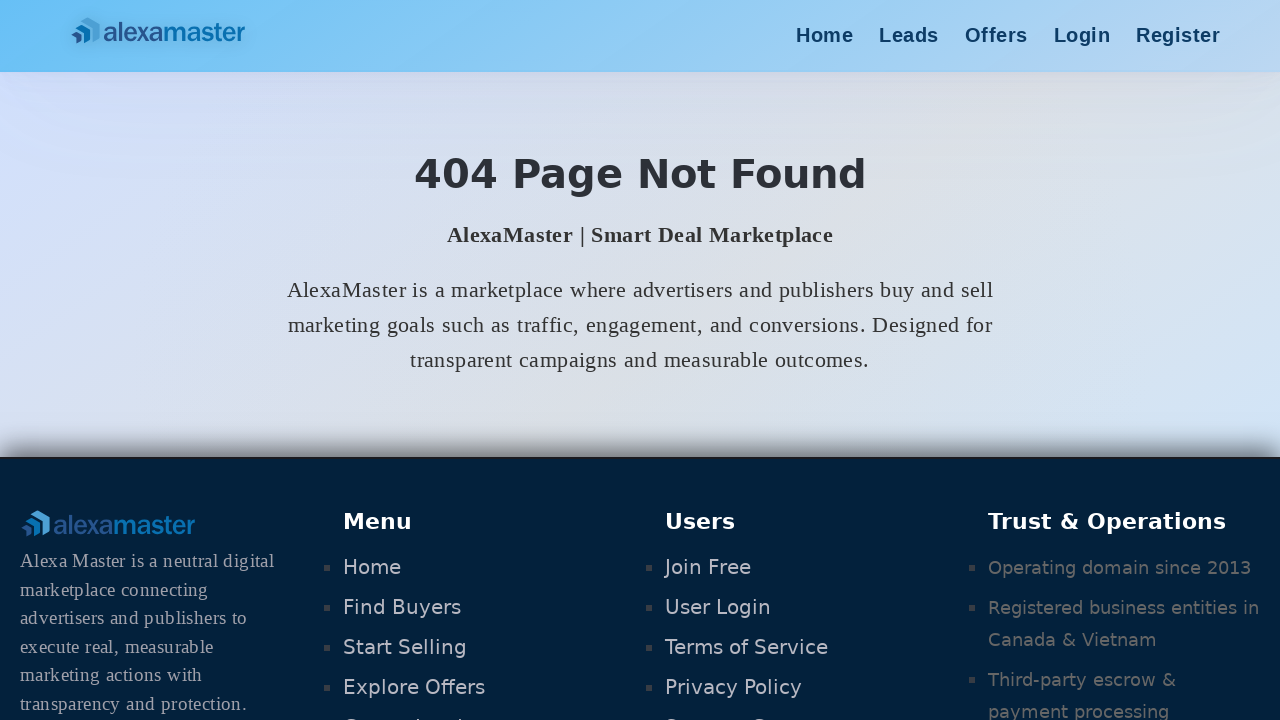

Navigated to Chrome Web Store extension page in new tab
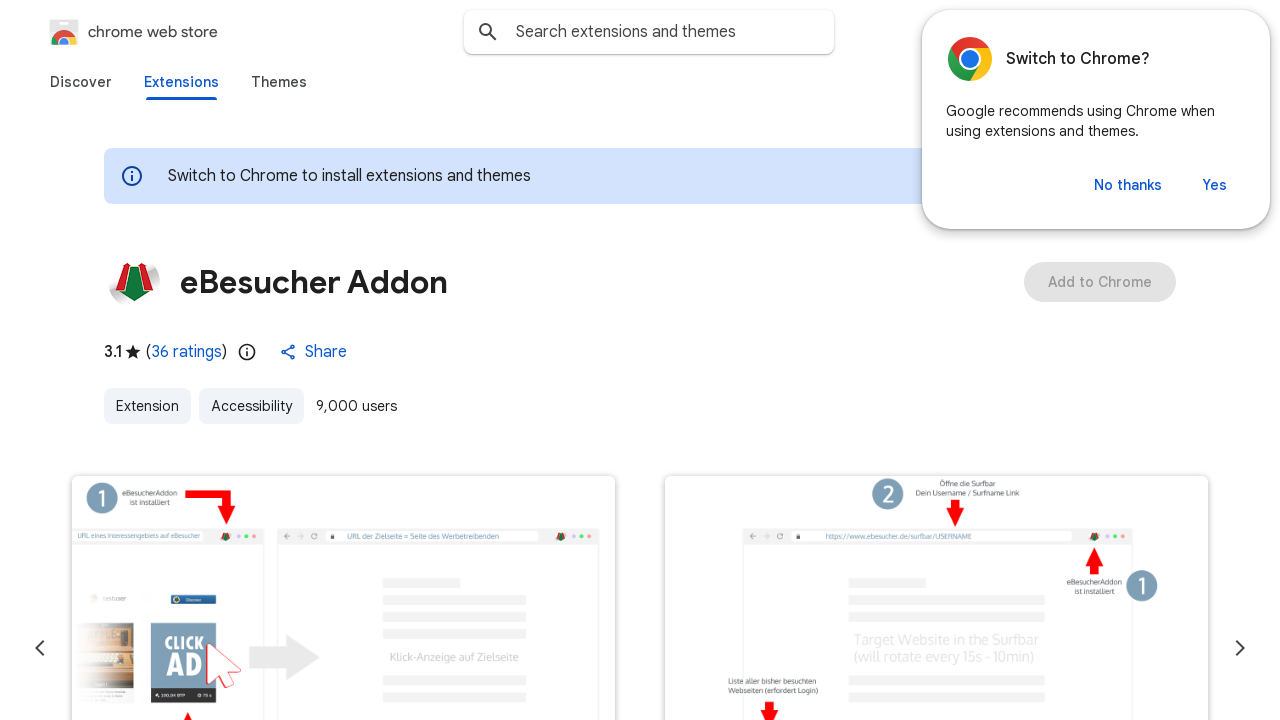

Chrome Web Store extension page loaded
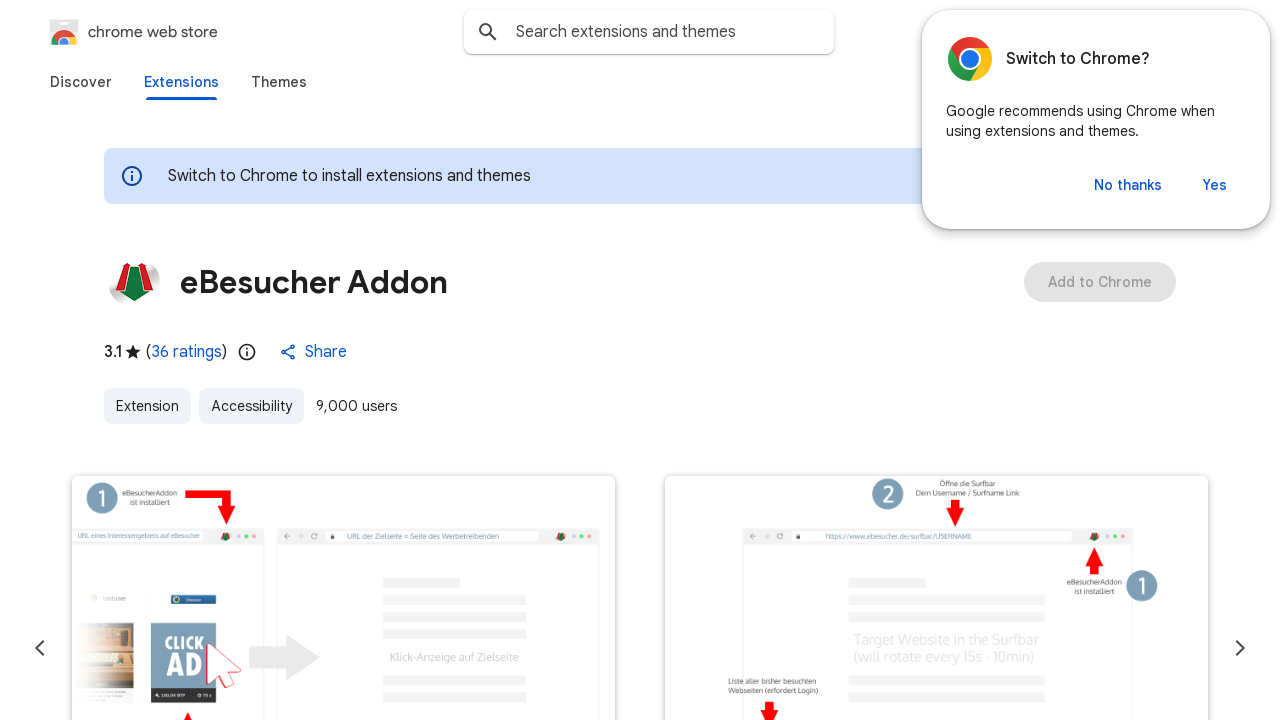

Switched to the new tab with Chrome Web Store extension
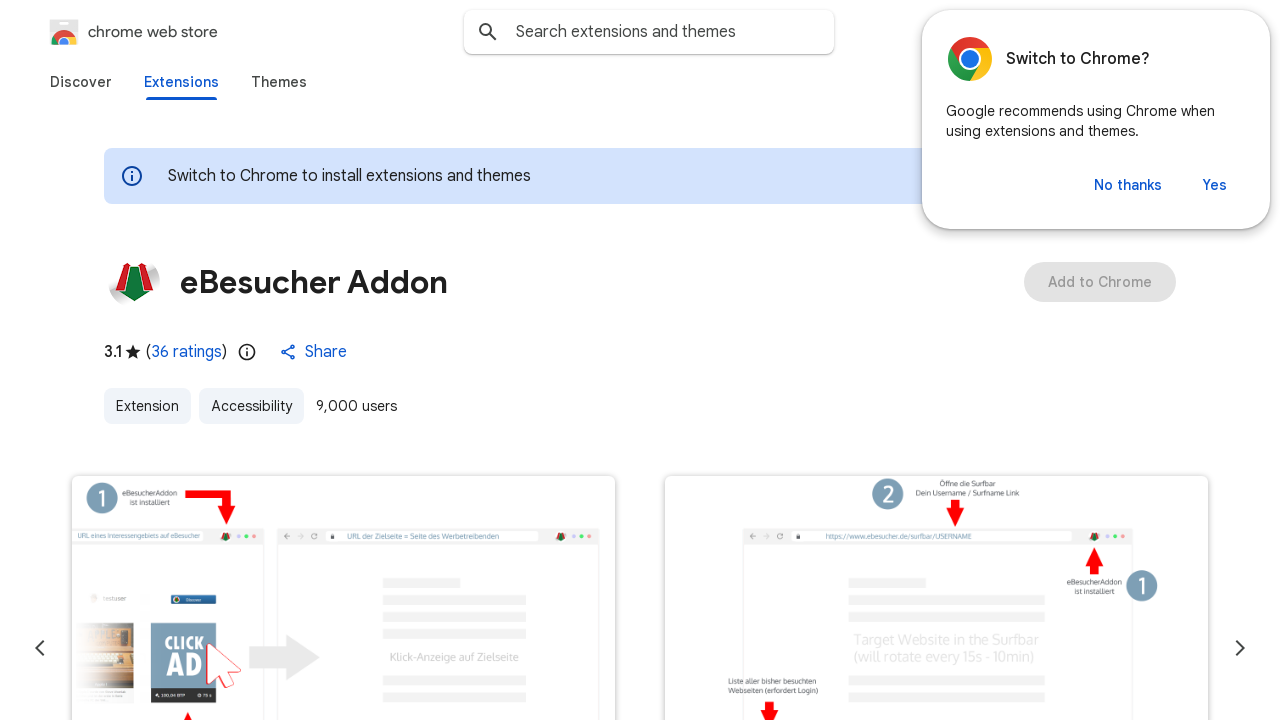

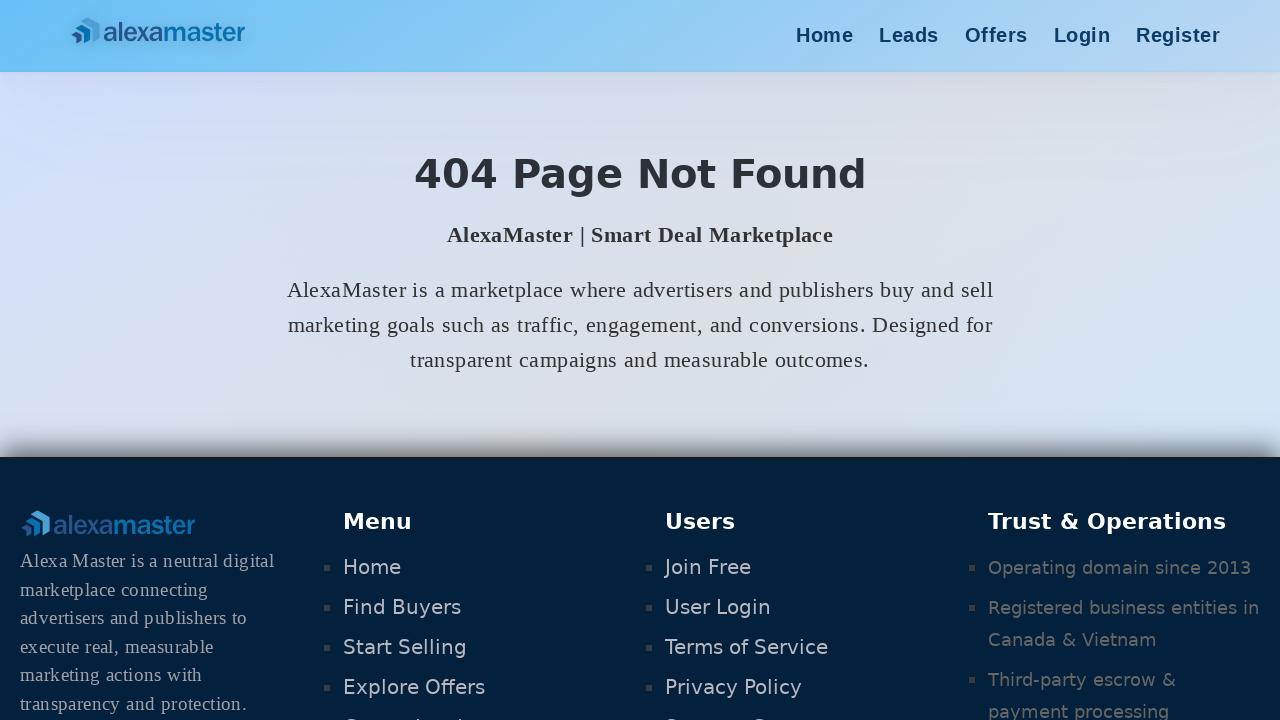